Opens the OTUS.ru homepage and verifies the page loads successfully.

Starting URL: https://otus.ru

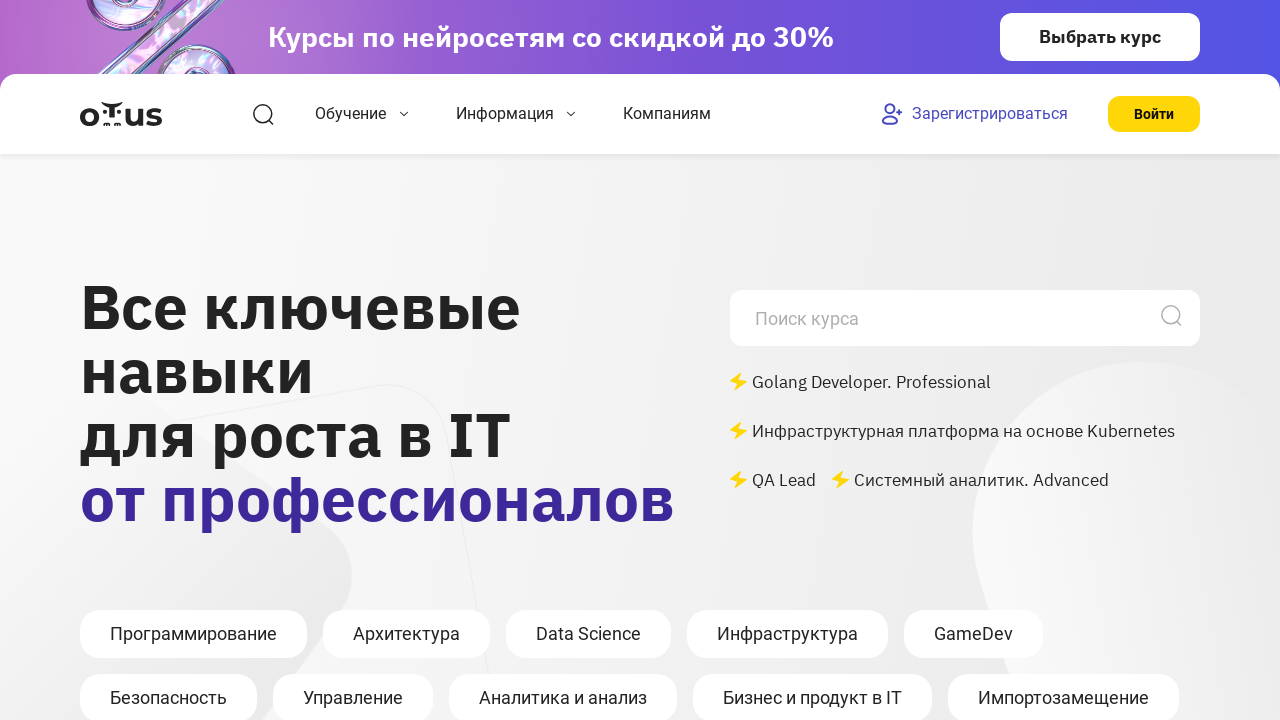

Waited for page DOM content to load
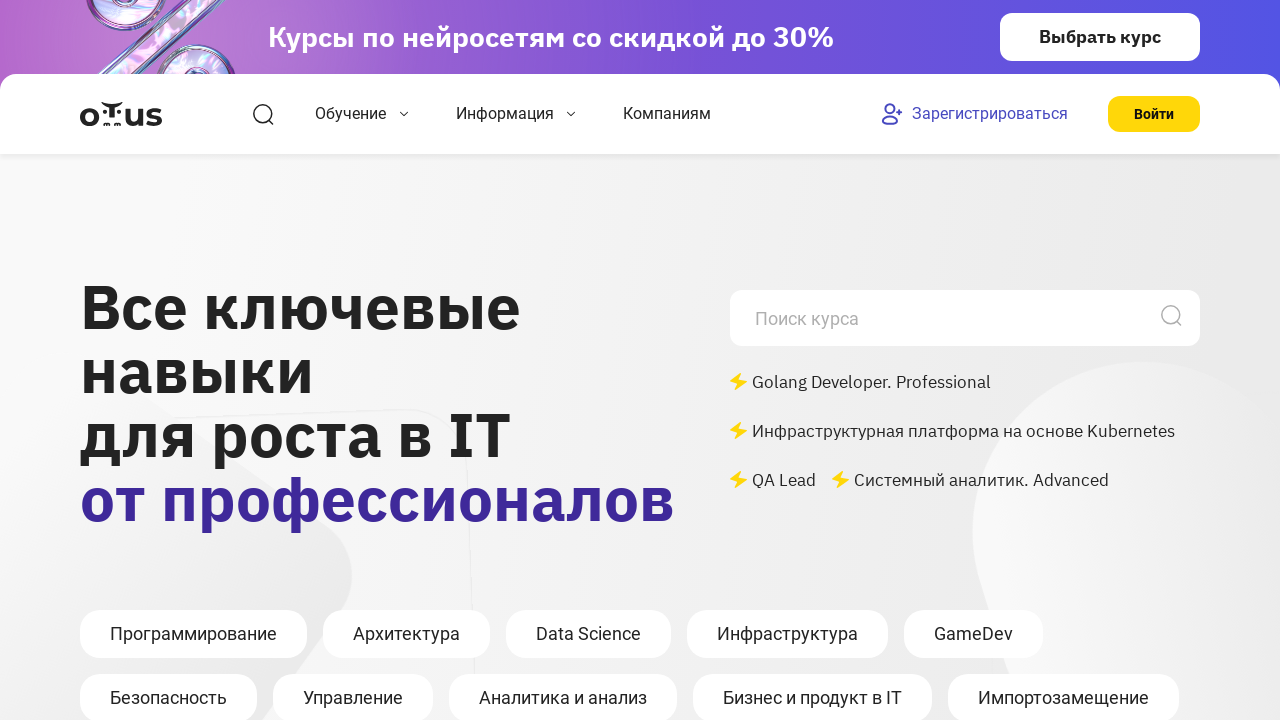

Verified body element is present on OTUS.ru homepage
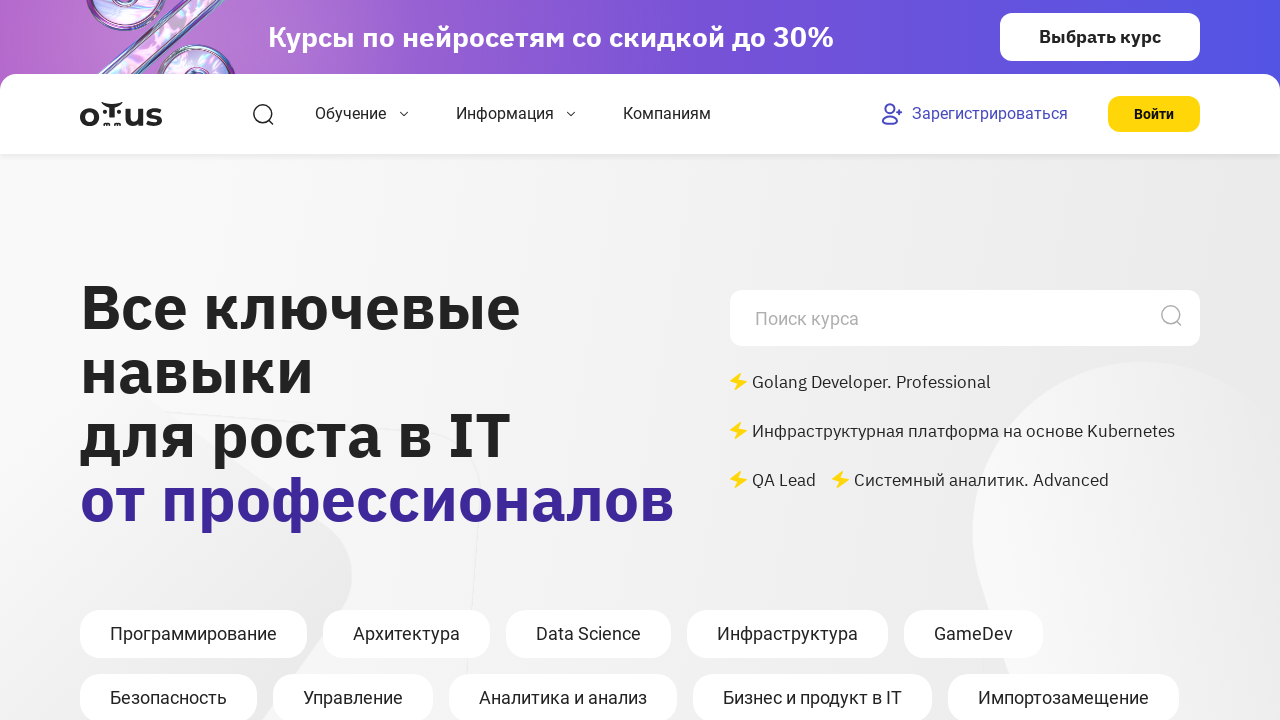

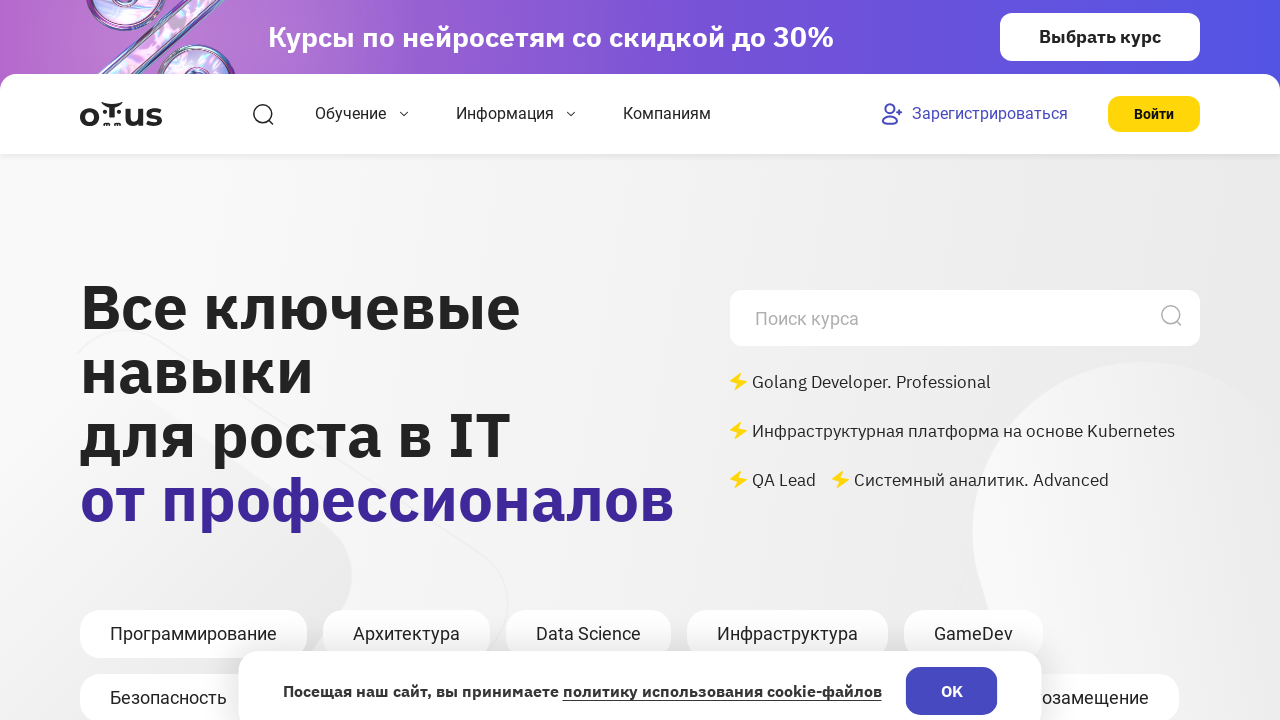